Tests various assertions on a practice page by verifying checkbox selection state, text box visibility, and page title validation.

Starting URL: https://www.rahulshettyacademy.com/AutomationPractice/

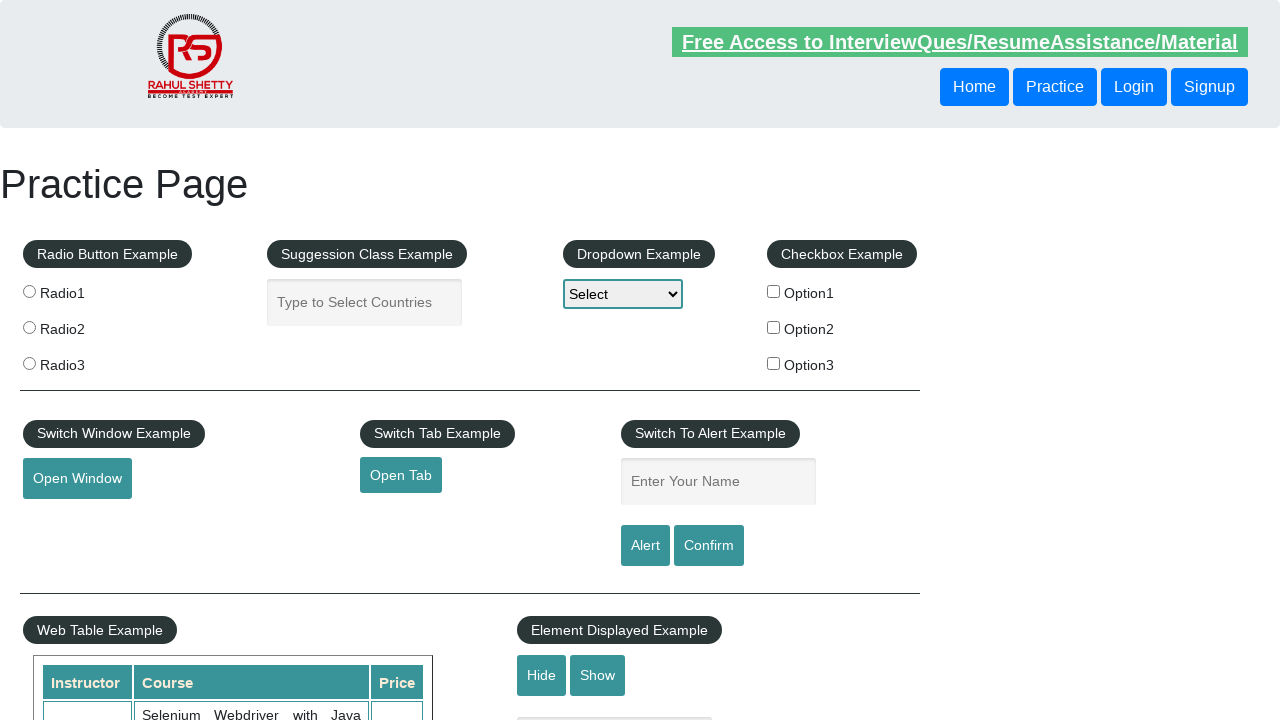

Located checkbox option 1 element
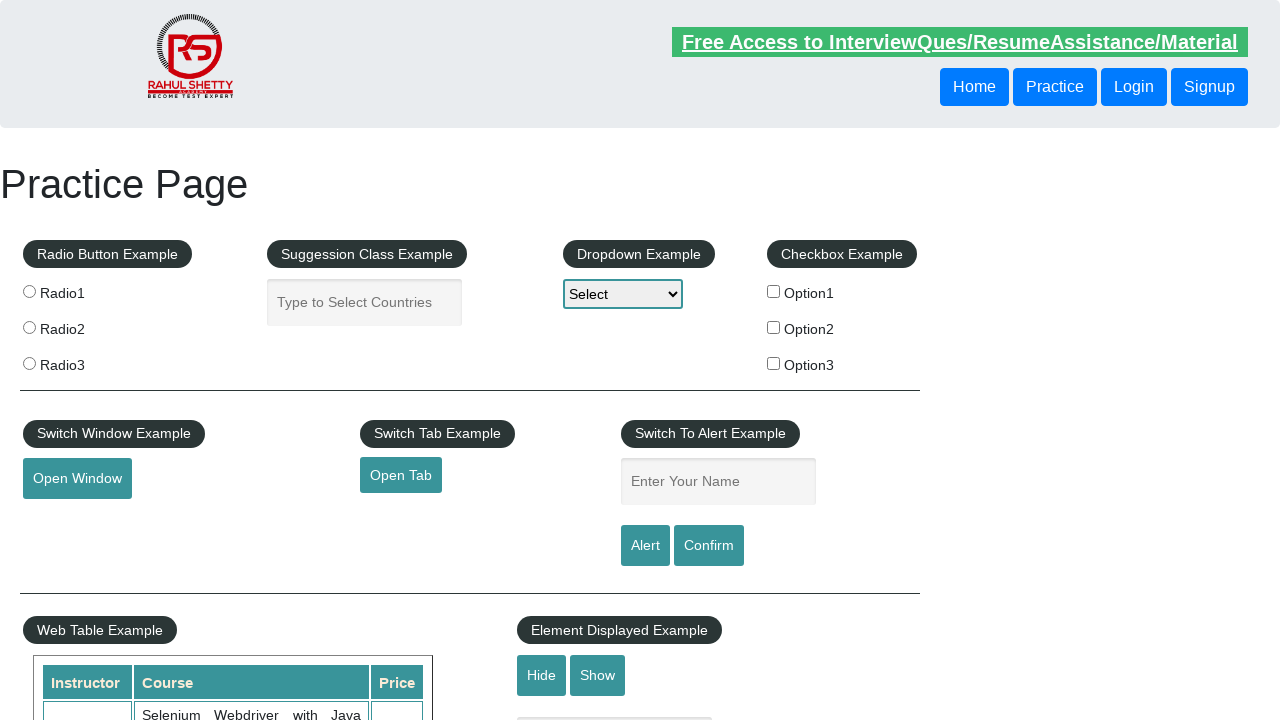

Verified checkbox option 1 is not selected
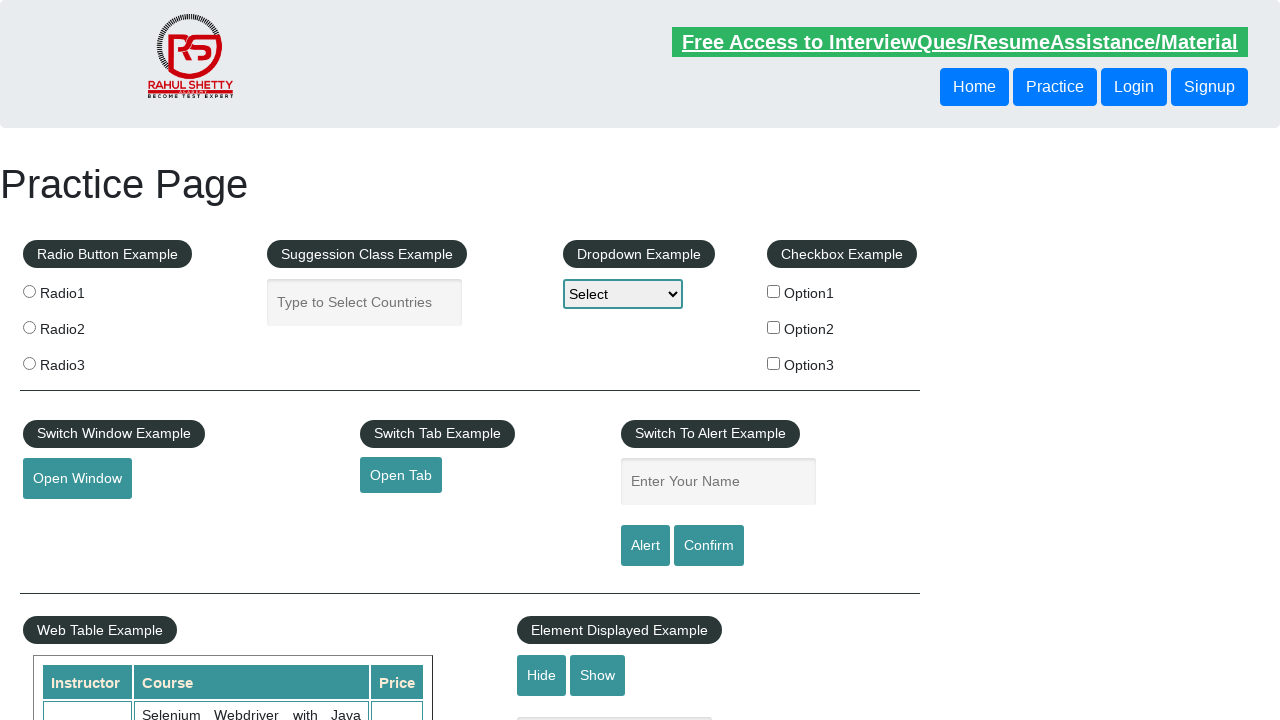

Located show/hide text box element
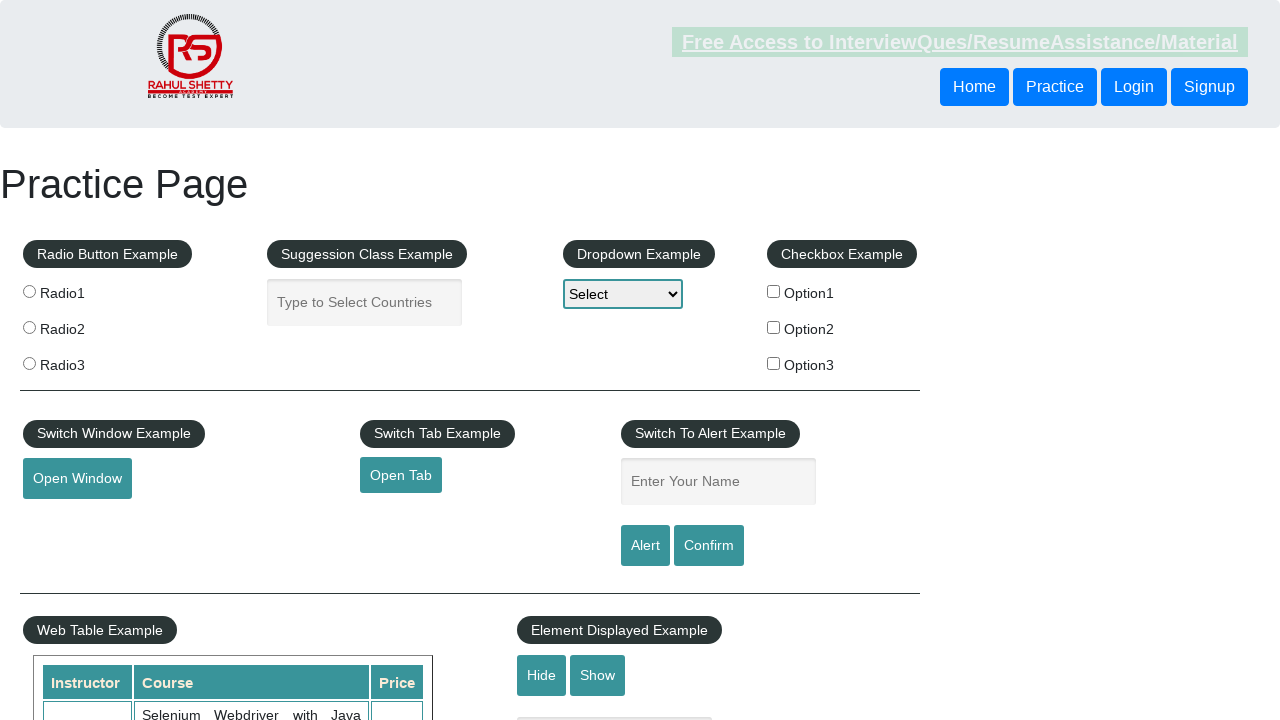

Verified show/hide text box is visible
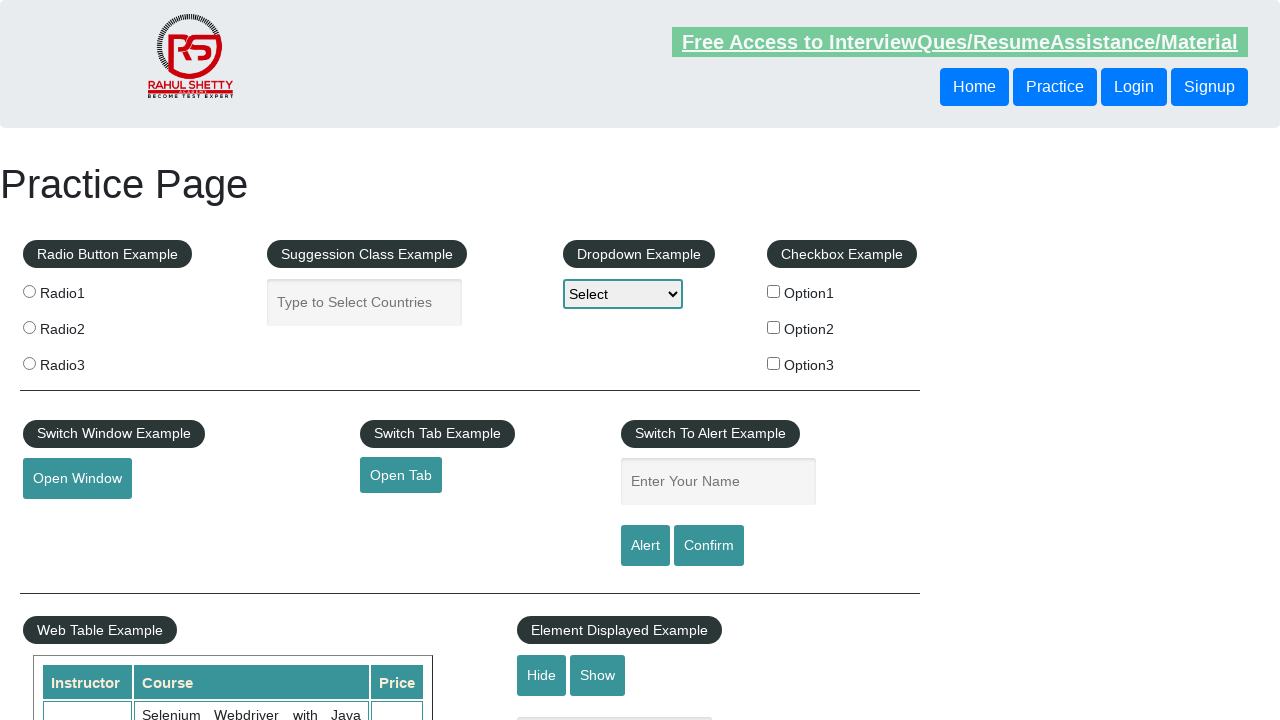

Retrieved page title for validation
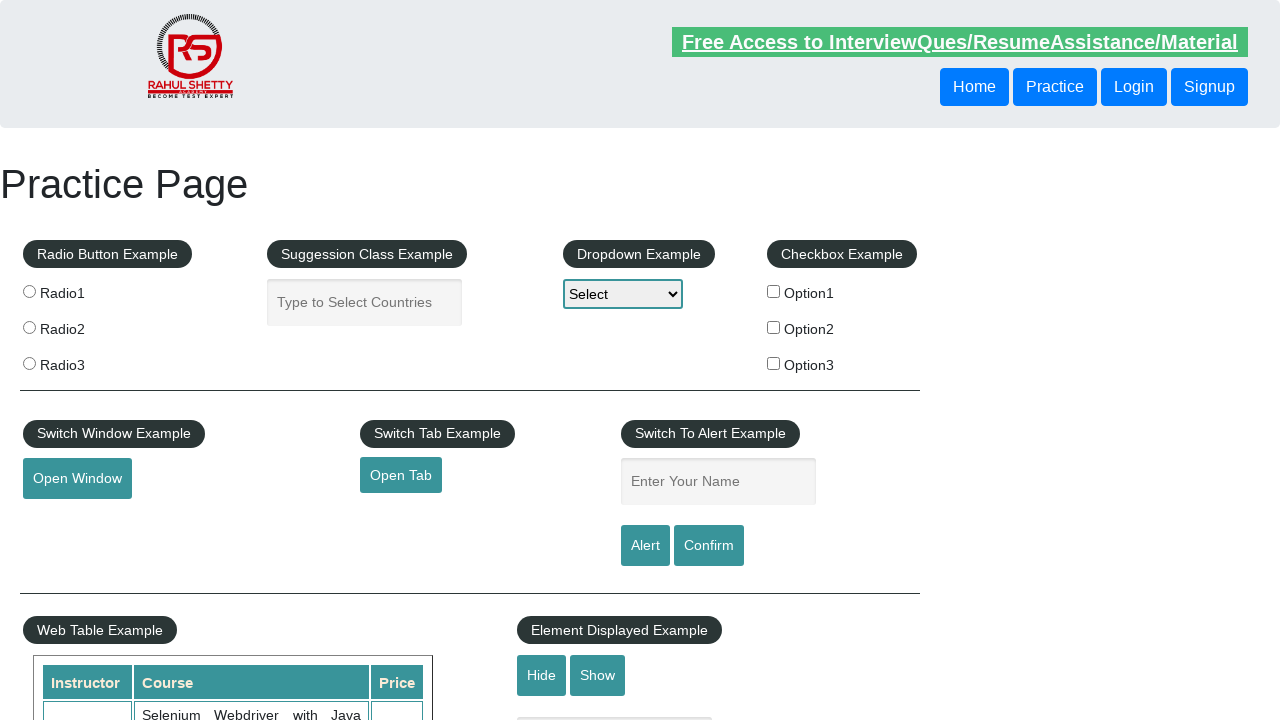

Verified page title is 'Practice Page'
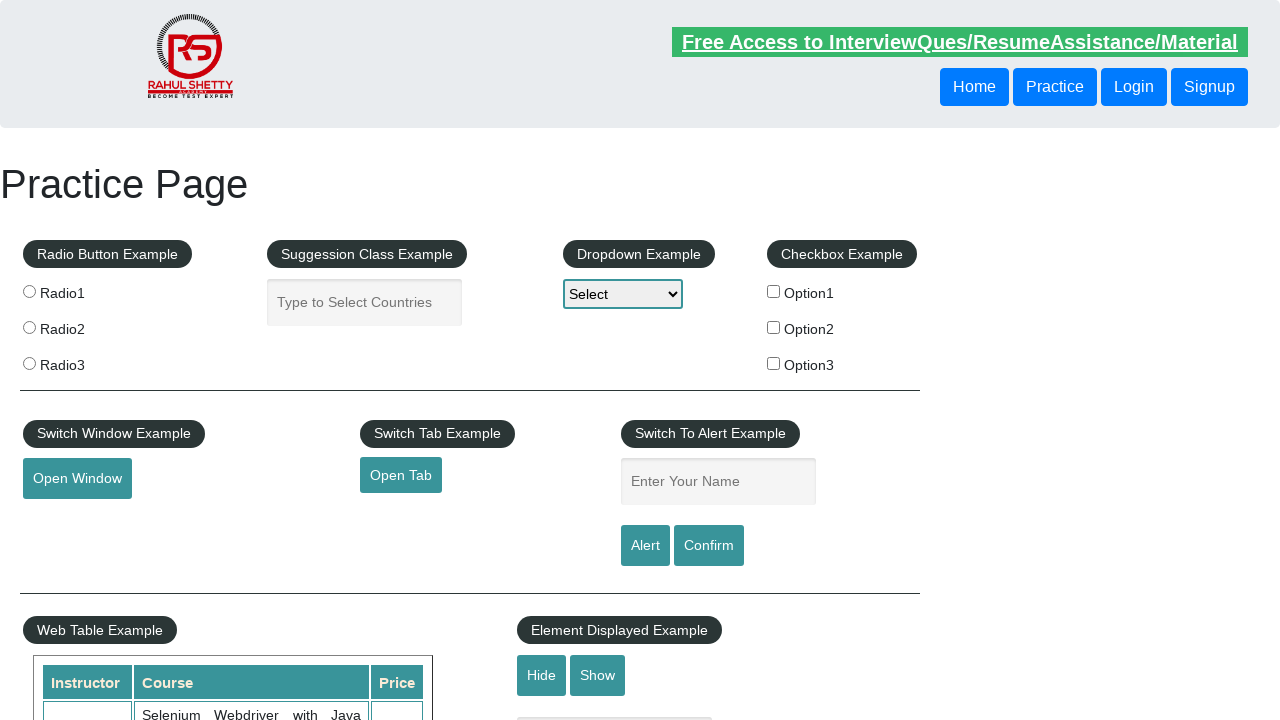

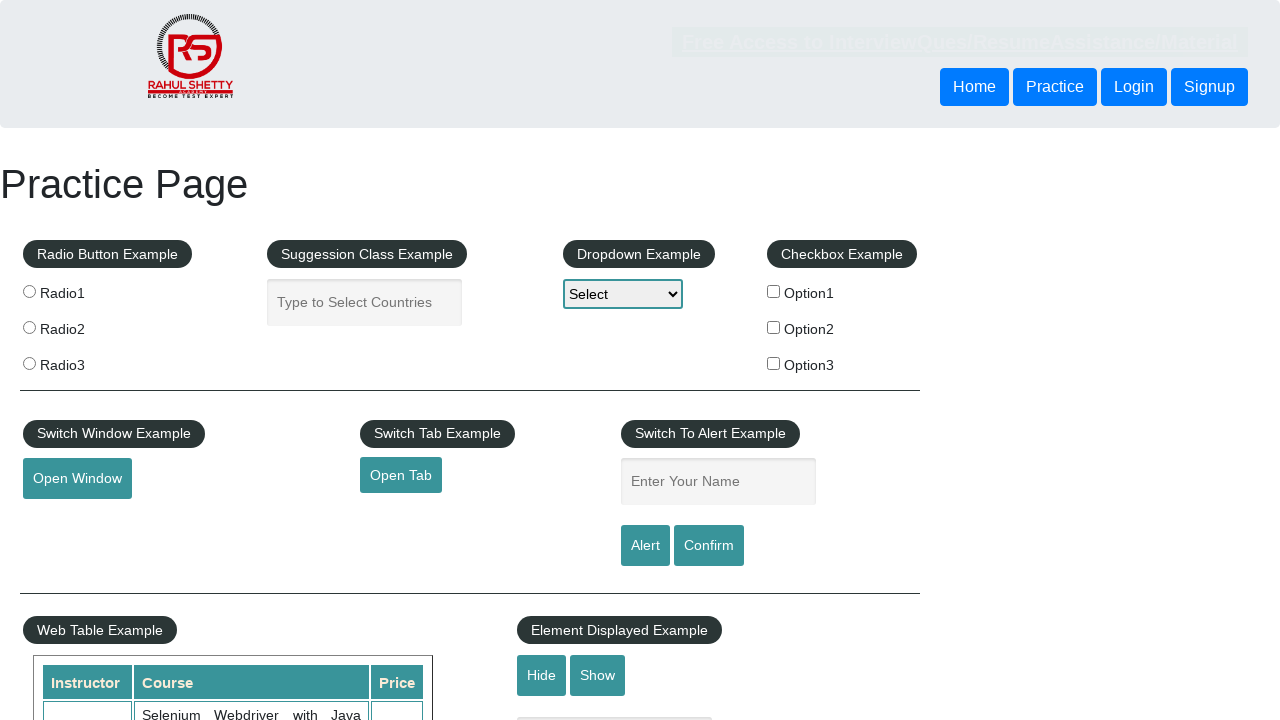